Navigates to the Desktop section by clicking on the Desktop tab

Starting URL: https://www.telerik.com/support/demos

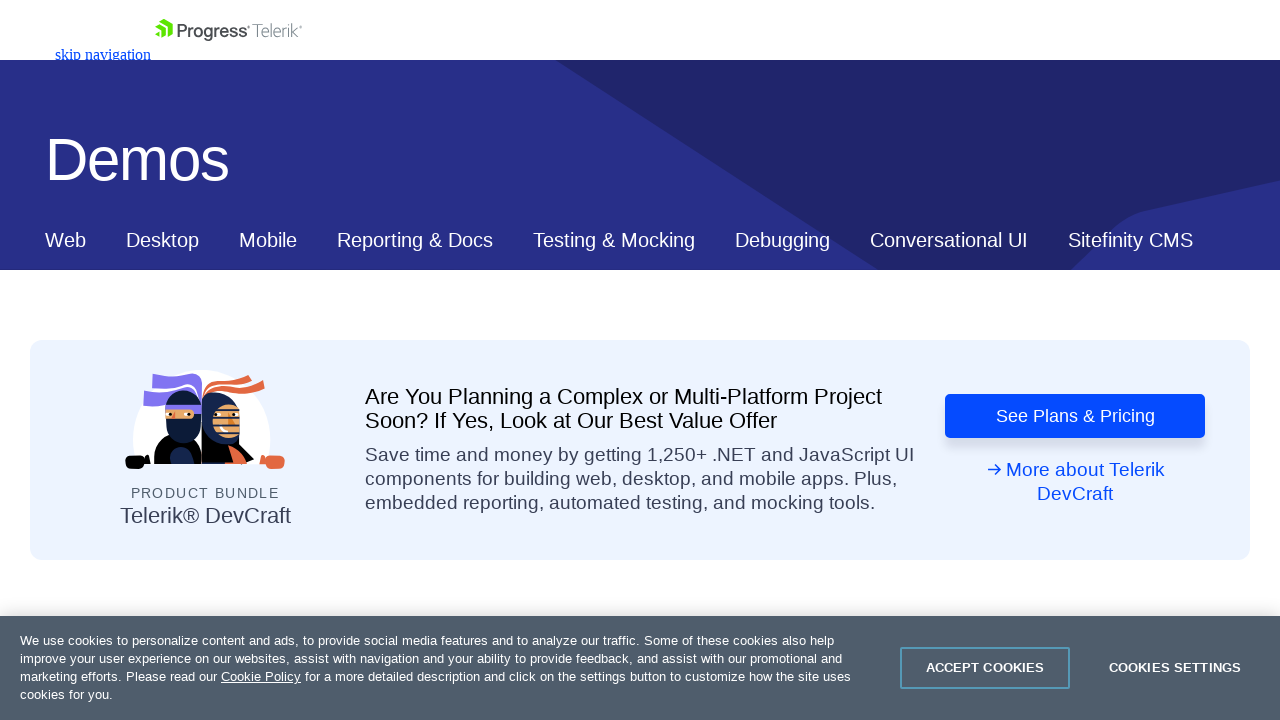

Clicked on Desktop tab to navigate to Desktop section at (162, 240) on a:text('Desktop')
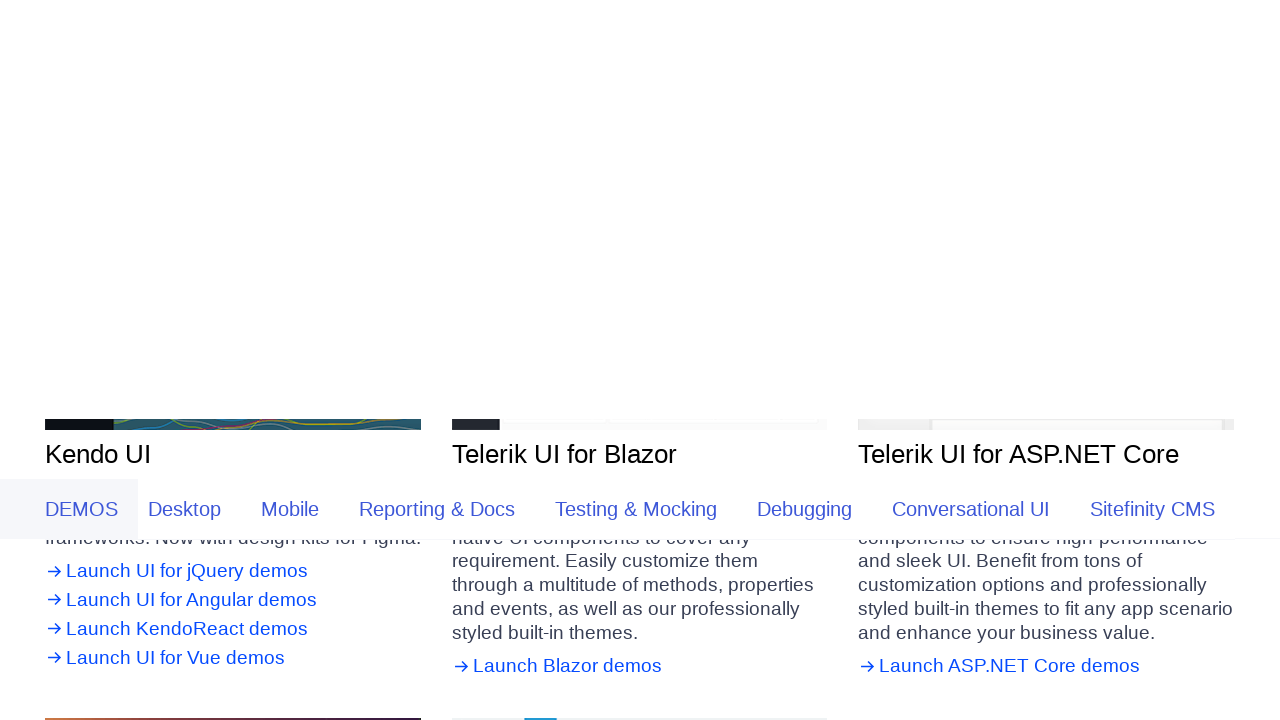

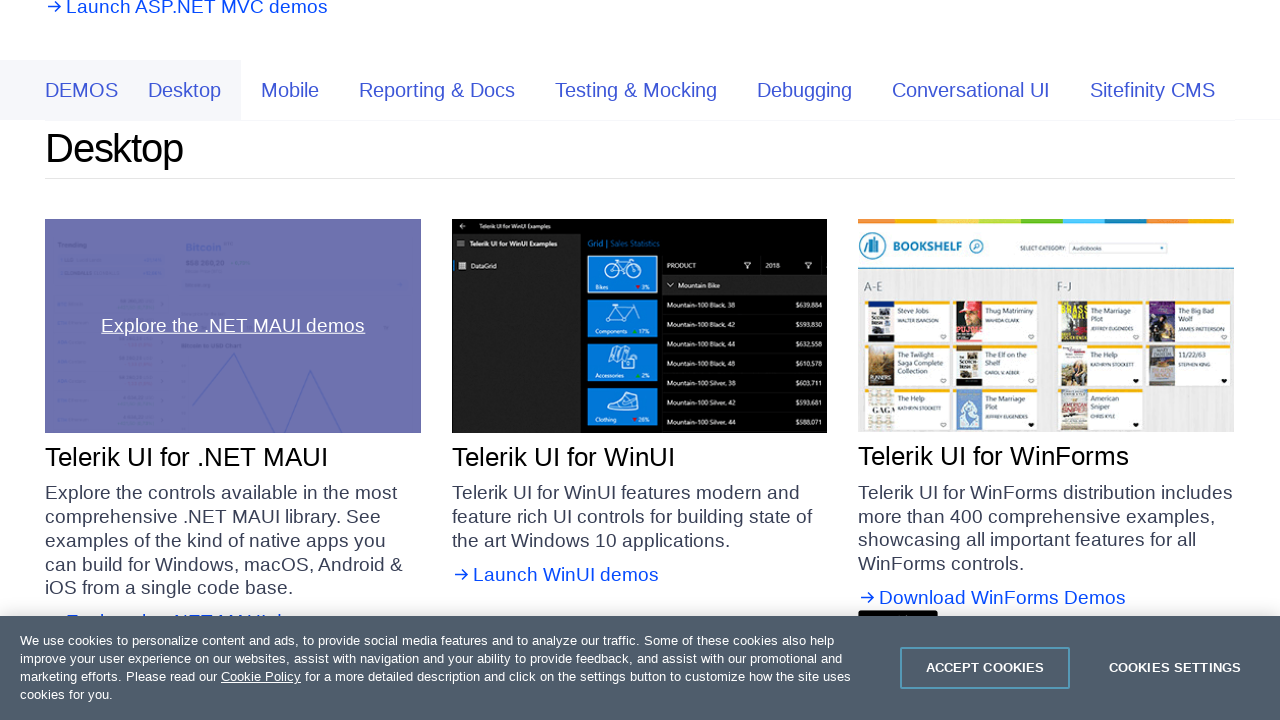